Navigates to MyContactForm website and clicks on the Help link

Starting URL: http://www.mycontactform.com

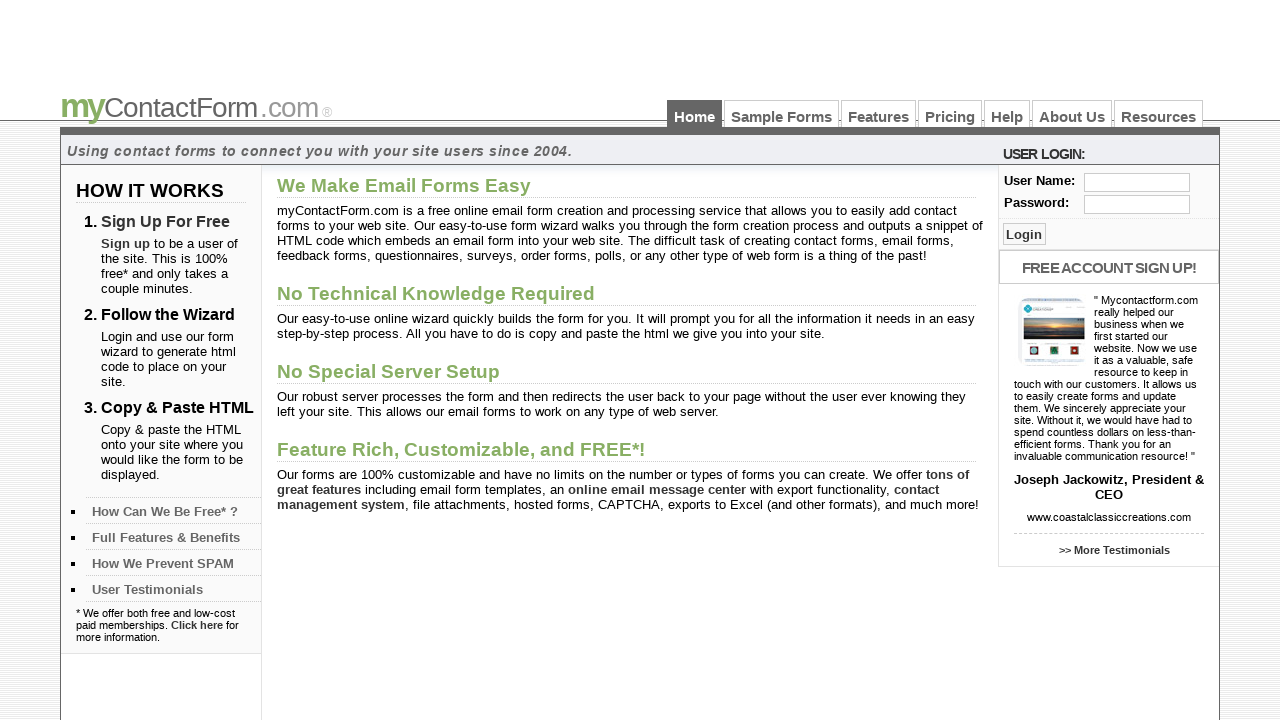

Navigated to MyContactForm website
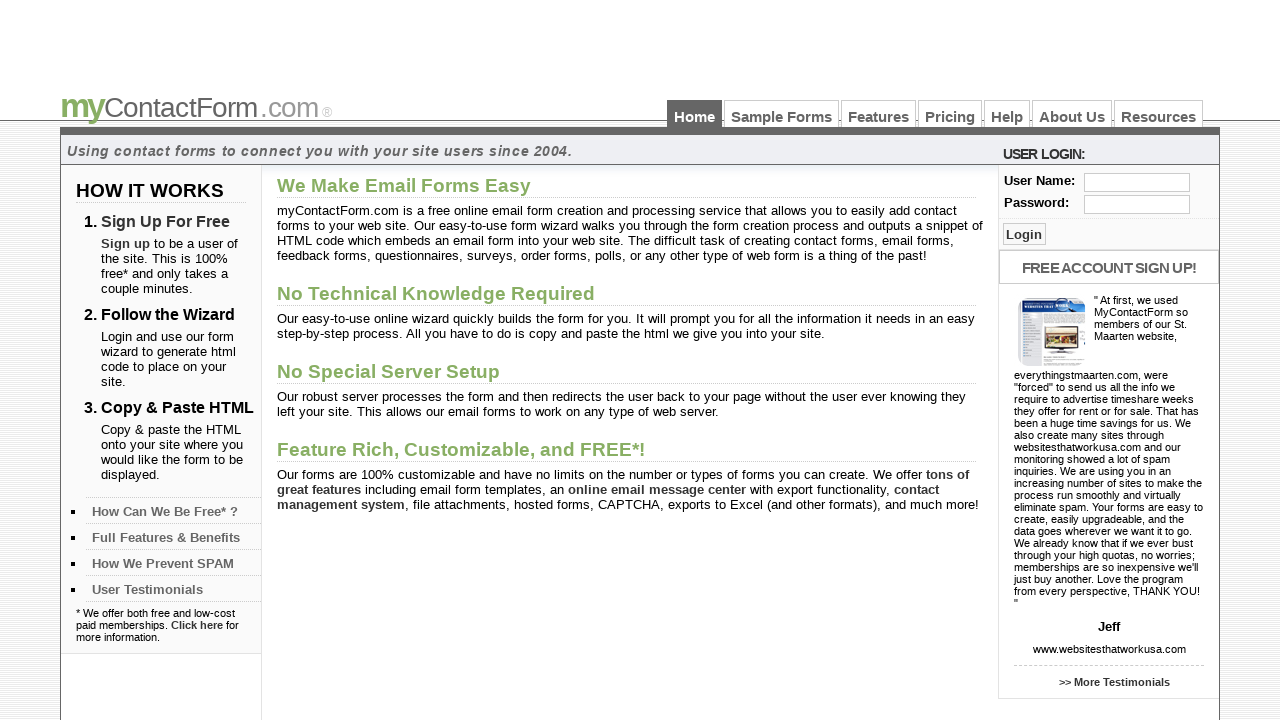

Clicked on the Help link at (1007, 114) on a:text('Help')
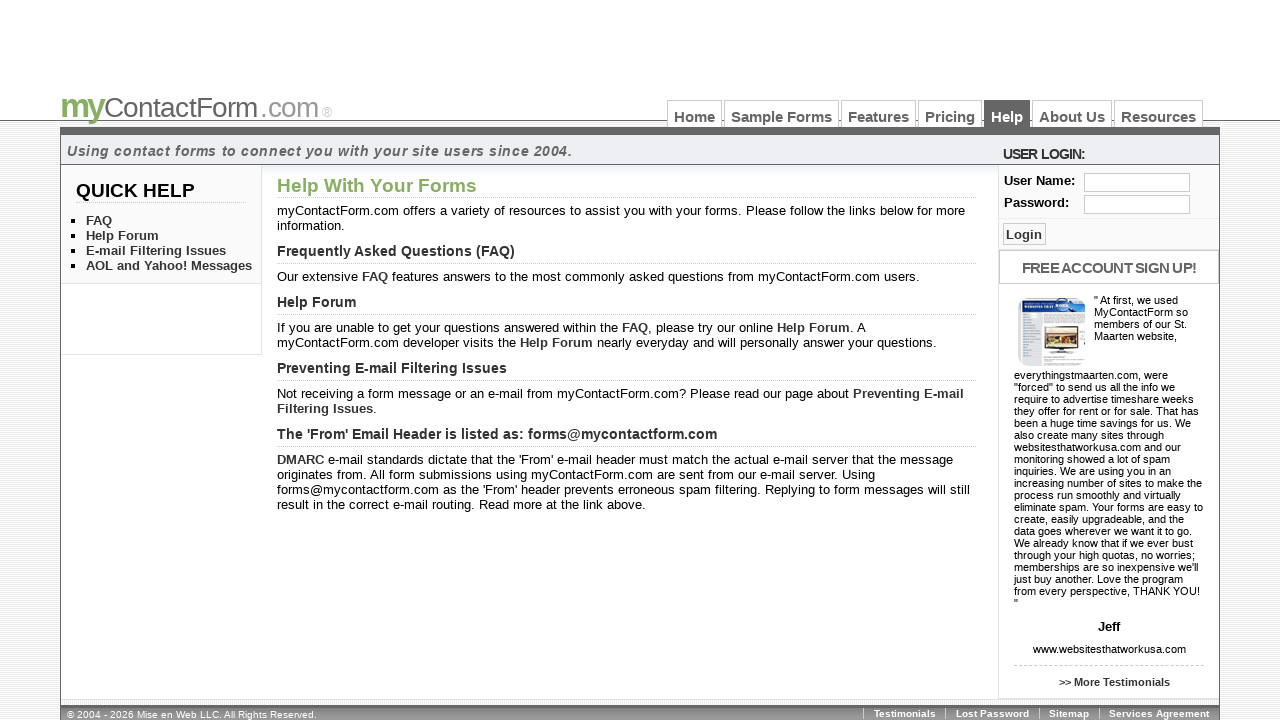

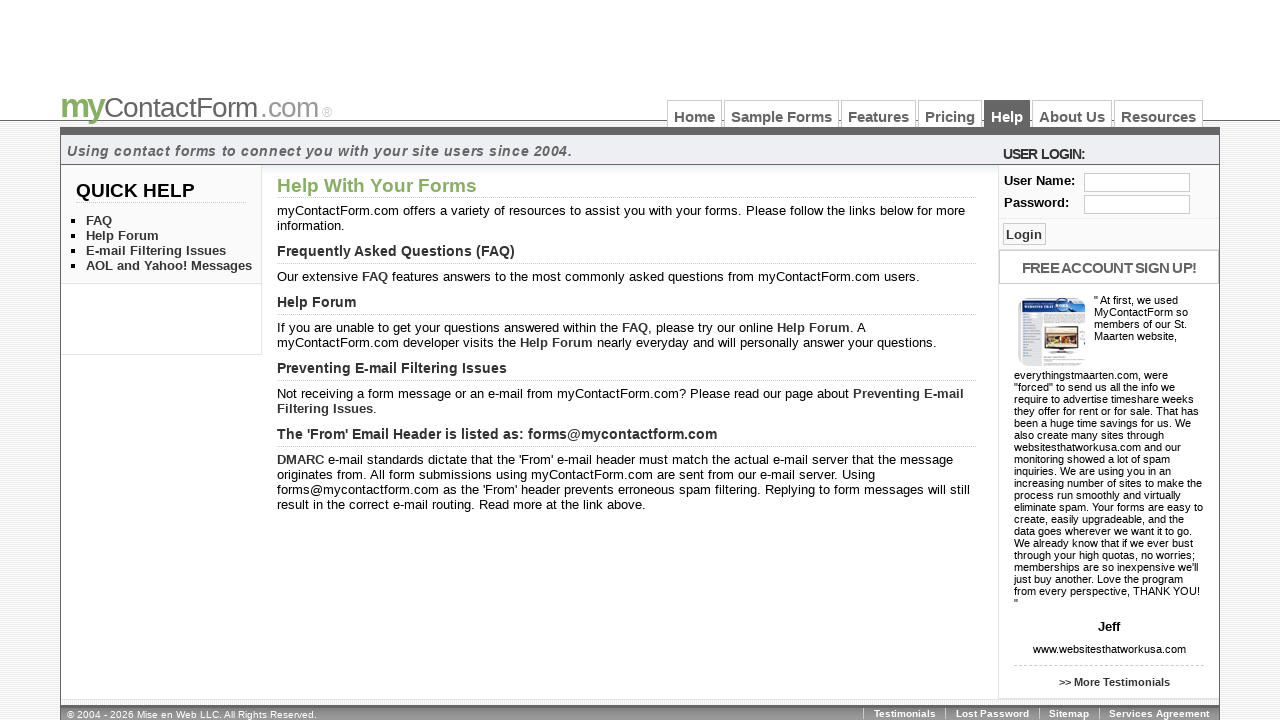